Tests clicking a button identified by class attribute using XPath selector on the Class Attribute page

Starting URL: http://uitestingplayground.com/home

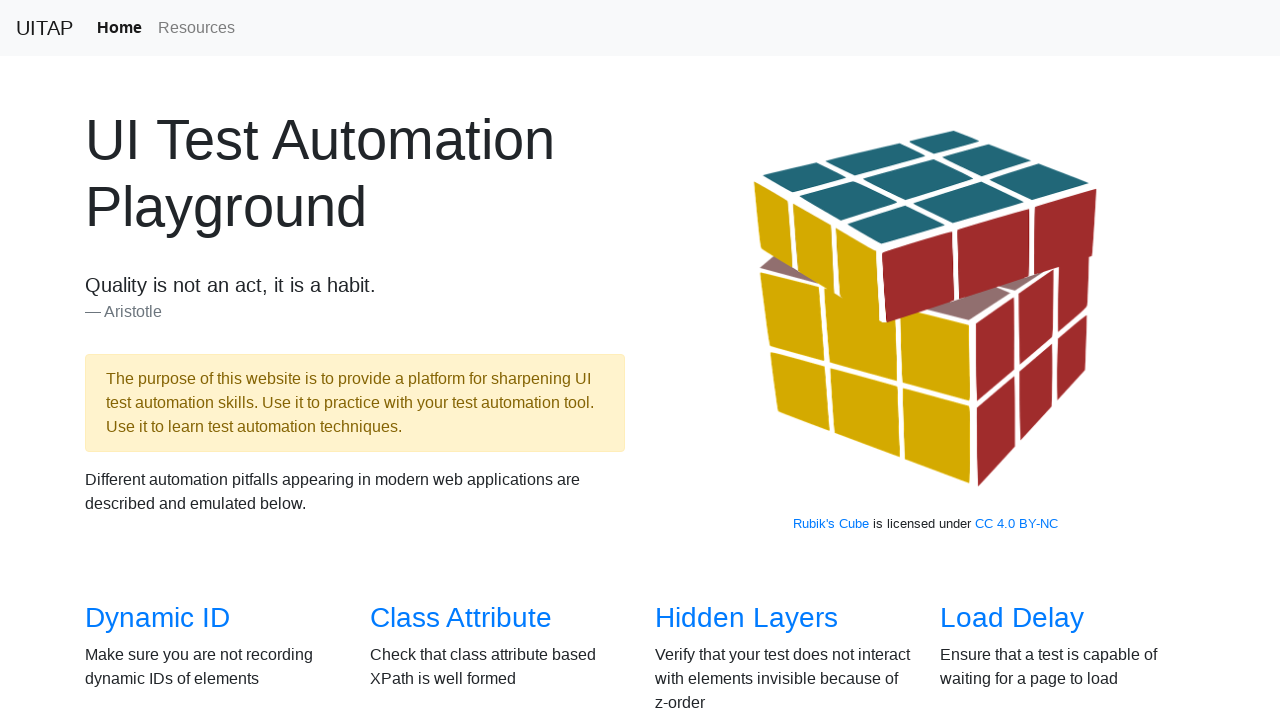

Clicked on Class Attribute link to navigate to the test page at (461, 618) on a[href='/classattr']
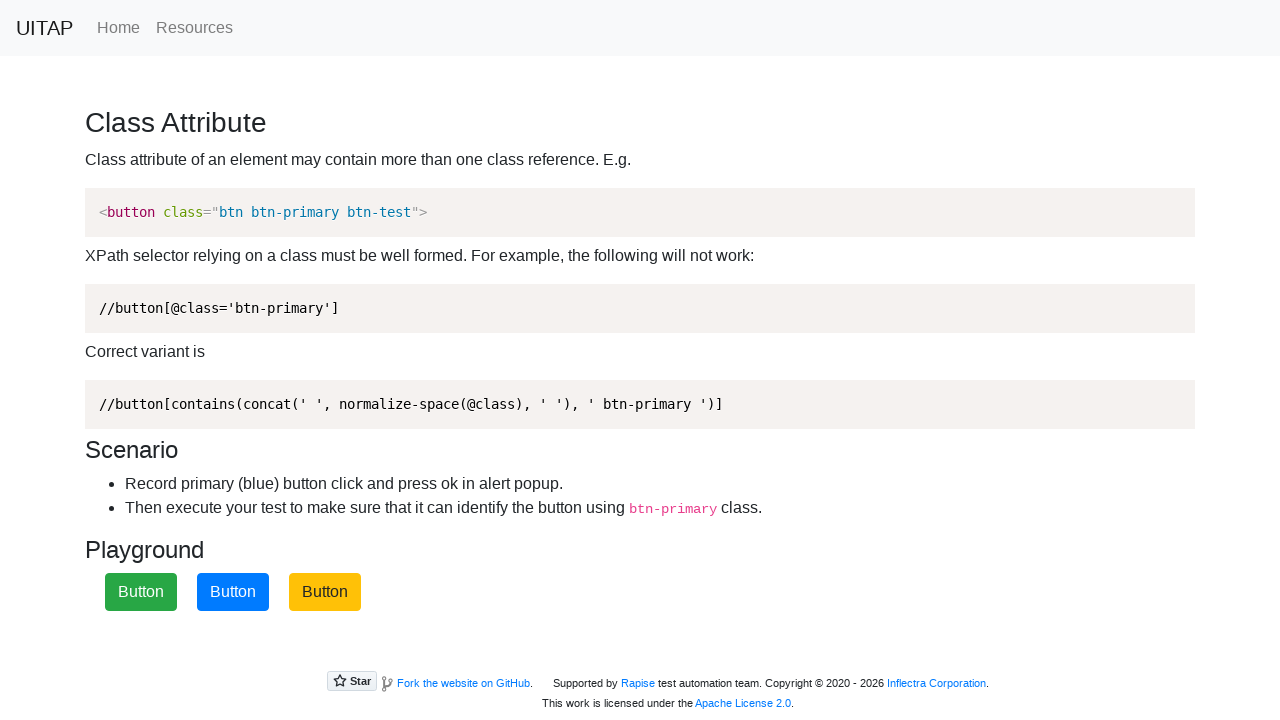

Set up dialog handler to automatically accept dialogs
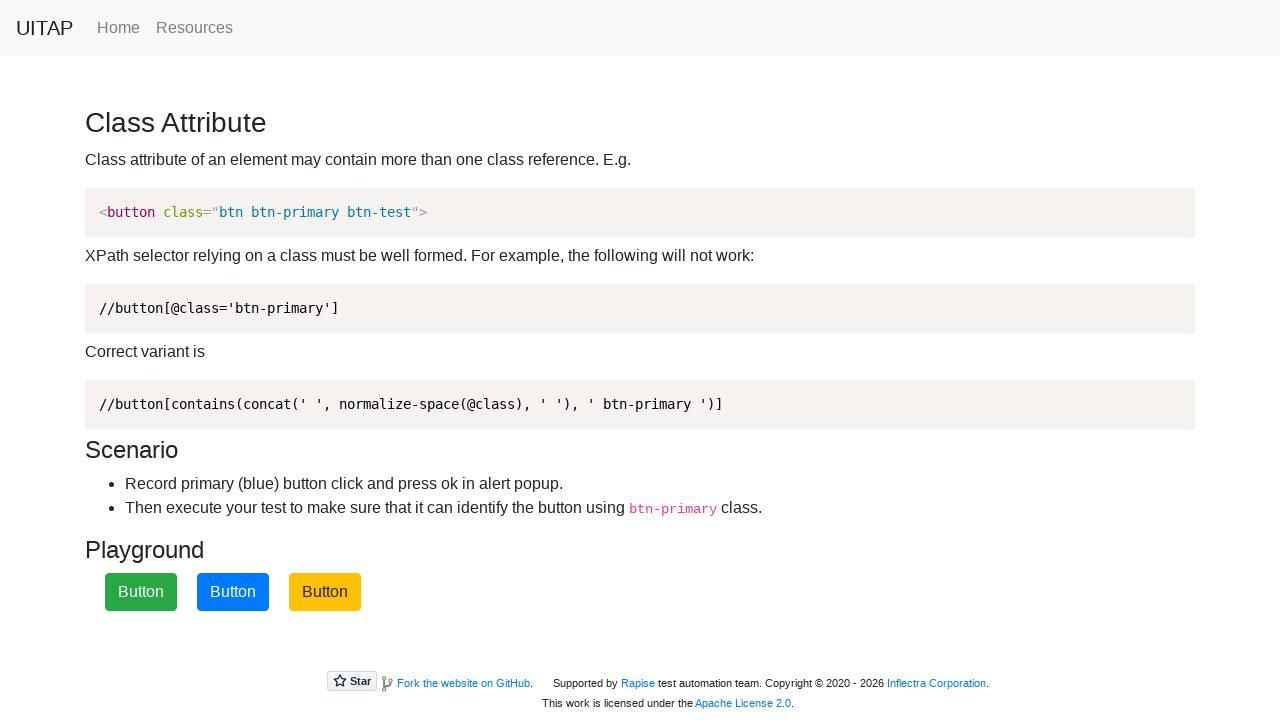

Clicked the primary button identified by class attribute using XPath selector at (233, 592) on xpath=//button[contains(concat(' ', normalize-space(@class), ' '), ' btn-primary
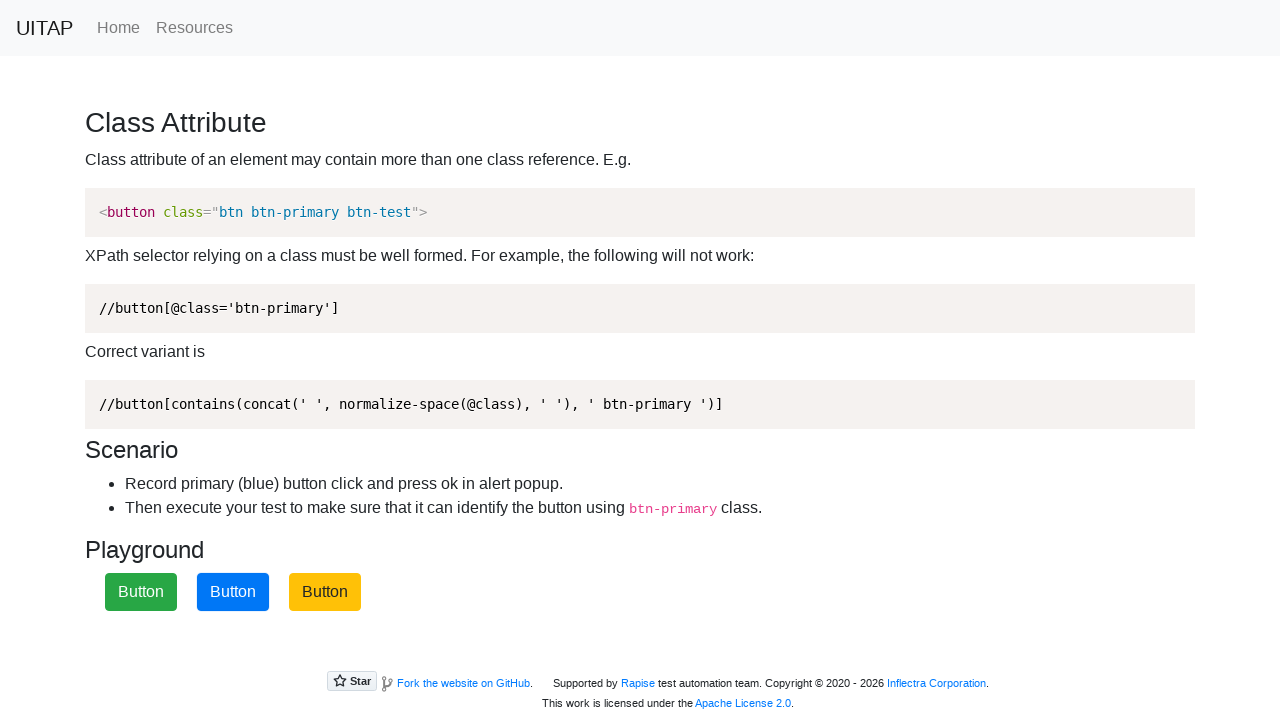

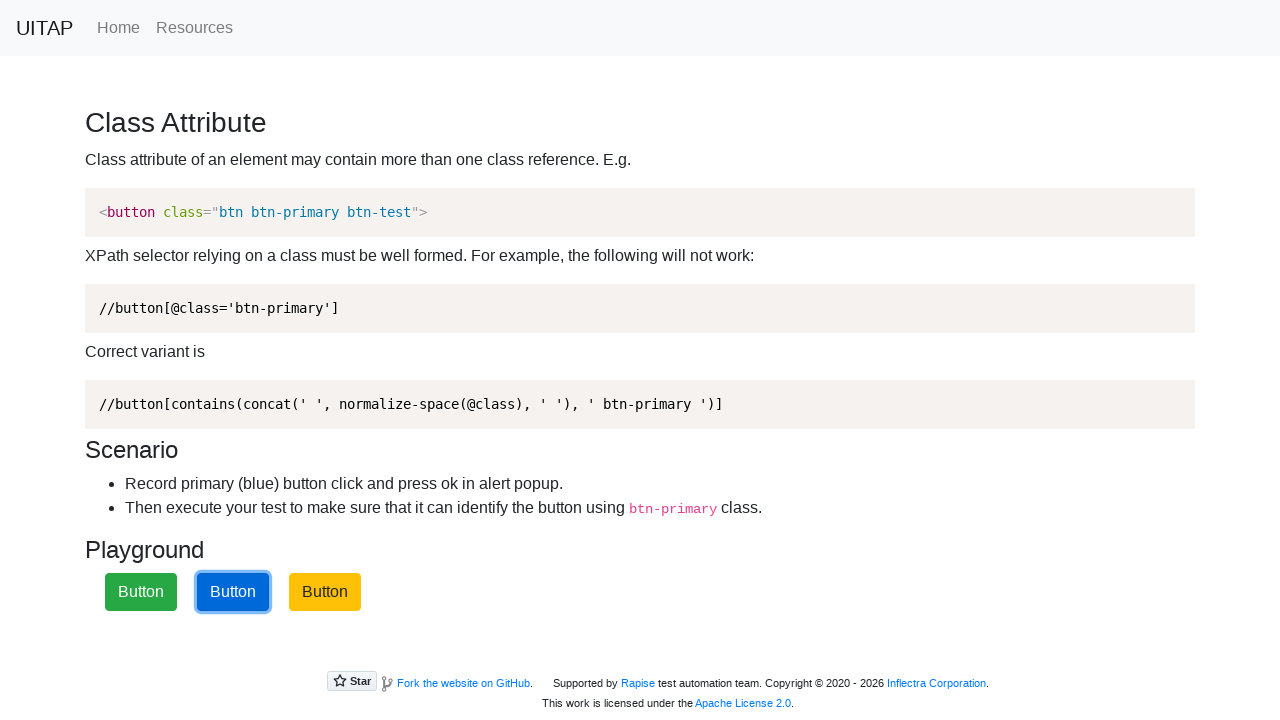